Enables the input field and enters text into it on the Dynamic Controls page.

Starting URL: https://the-internet.herokuapp.com/dynamic_controls

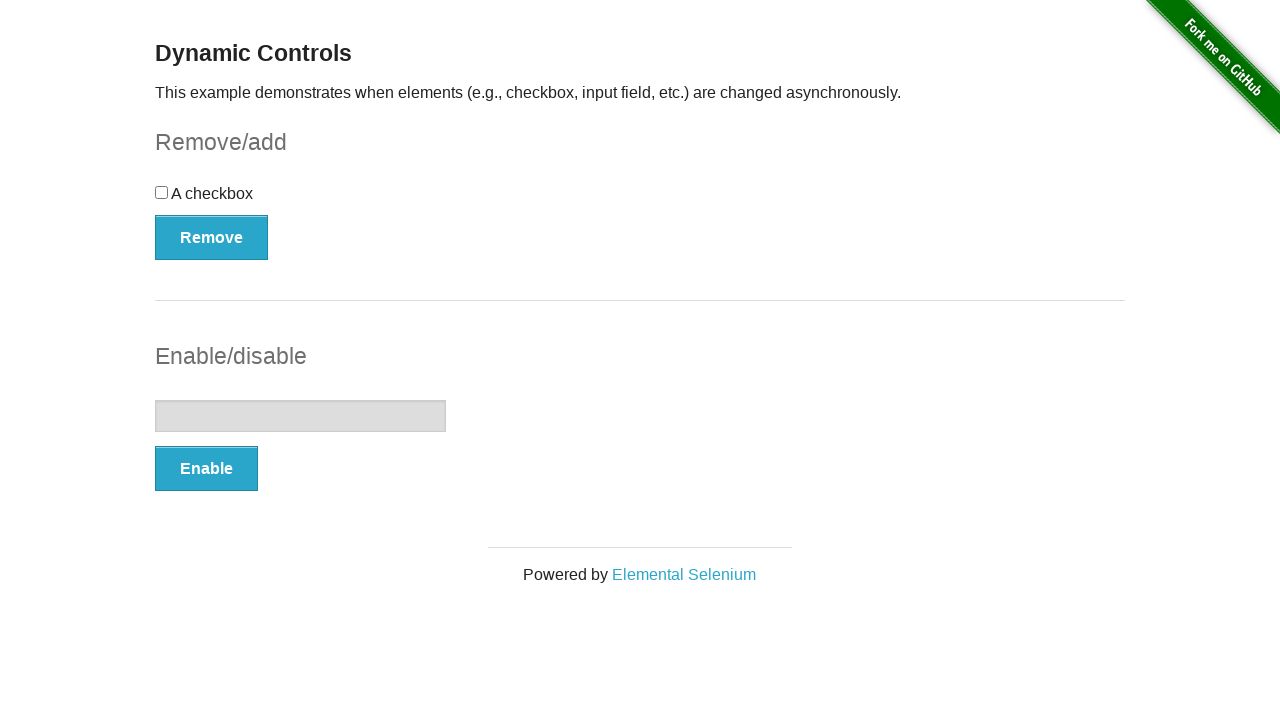

Clicked Enable button to enable the input field at (206, 469) on button:has-text('Enable')
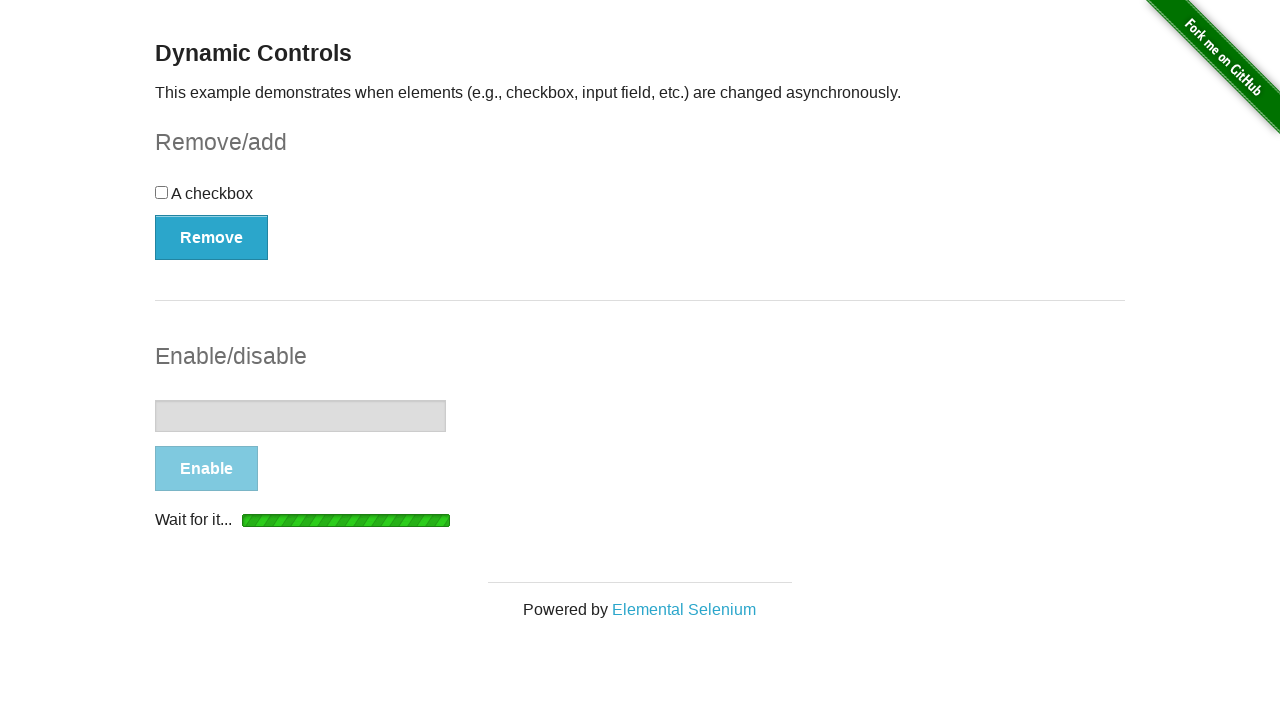

Waited for enabled message to appear
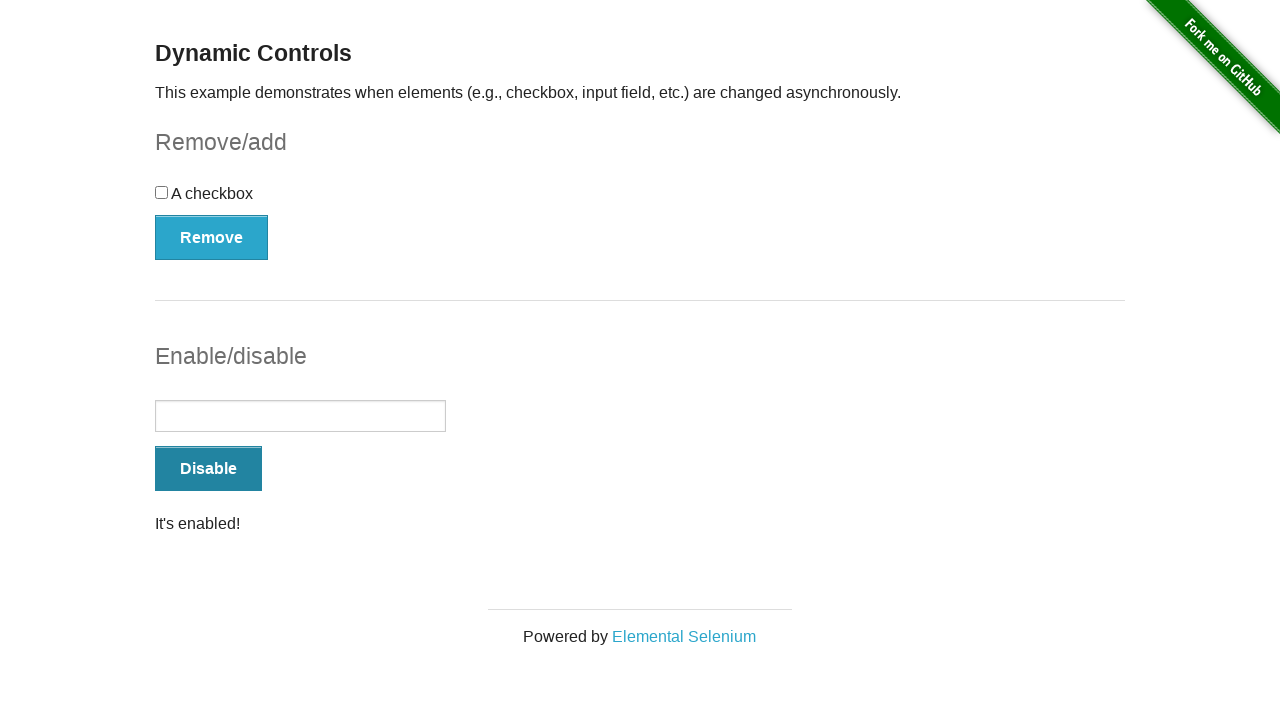

Entered text 'Enter Something...' into the textbox on input[type='text']
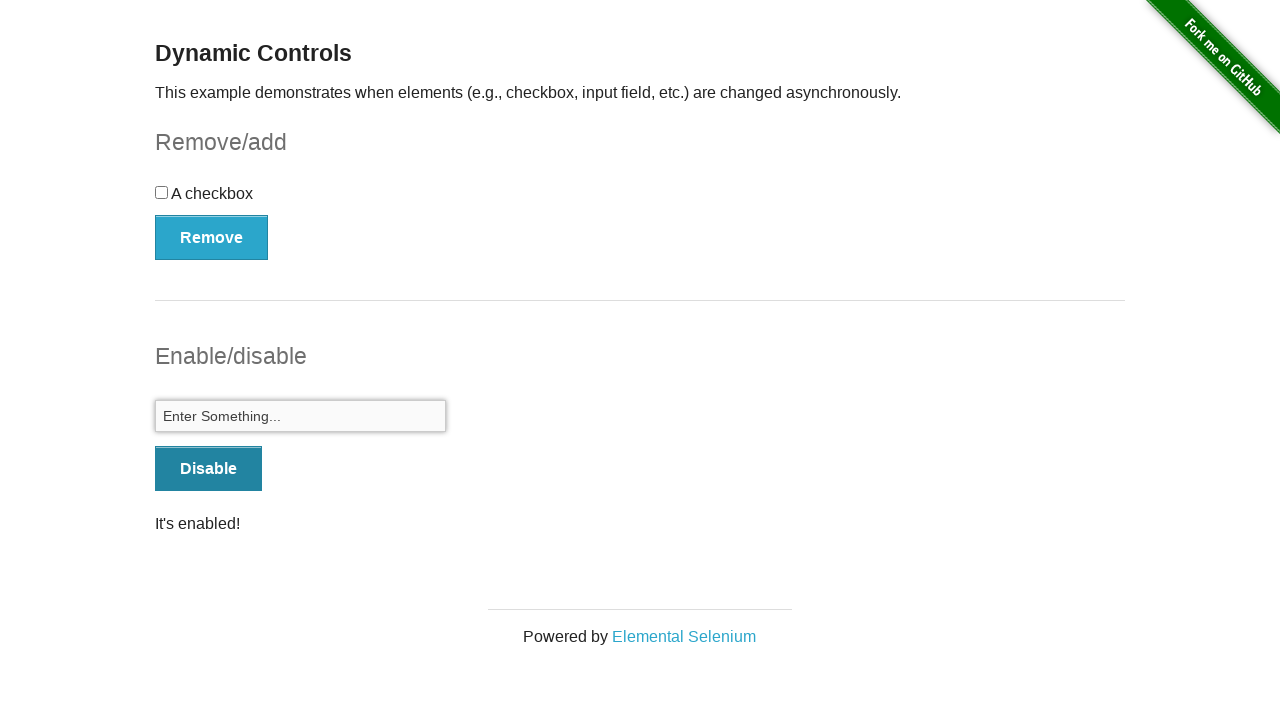

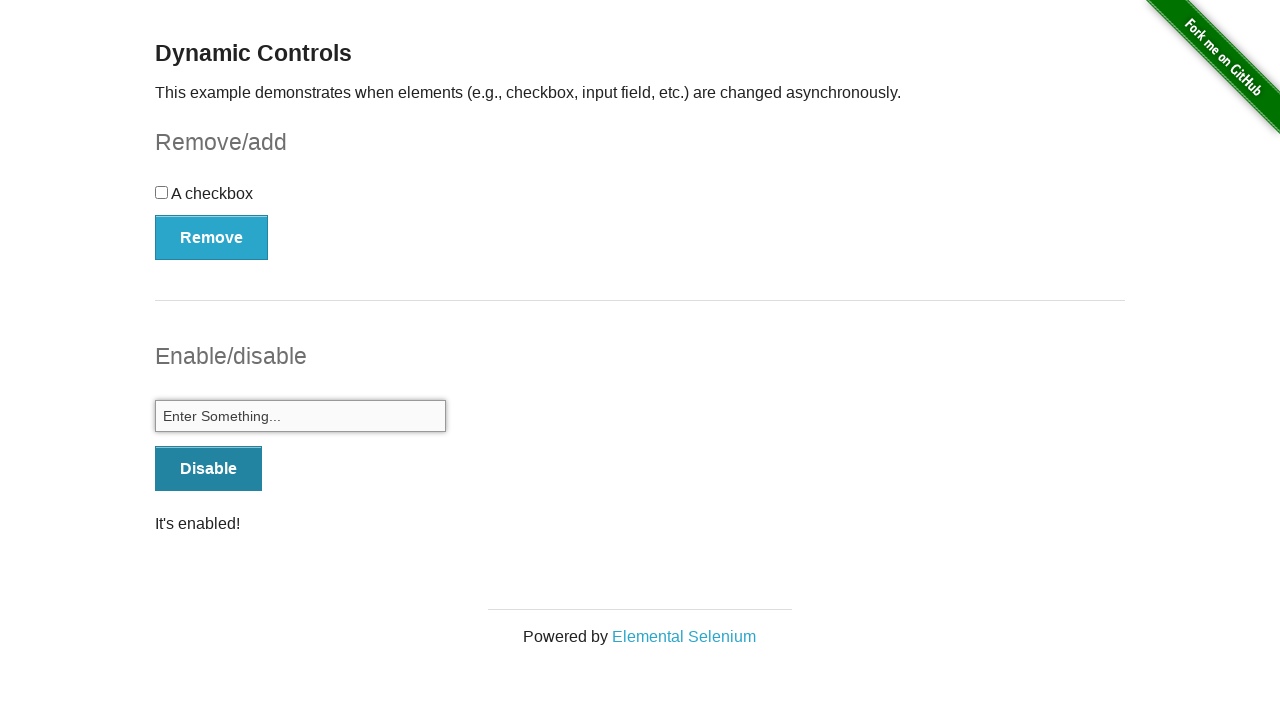